Tests the add-to-cart functionality on BStackDemo e-commerce site by clicking the add to cart button for a product and verifying the correct product appears in the cart.

Starting URL: https://bstackdemo.com/

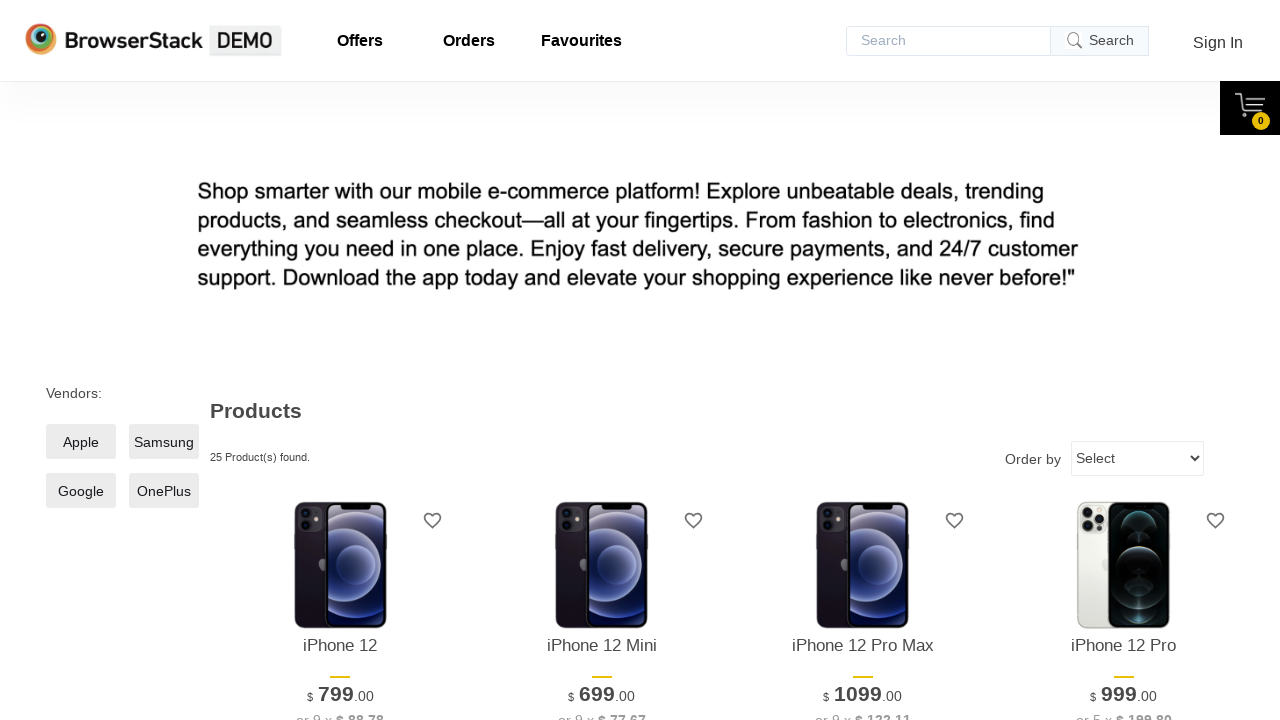

Retrieved product name from product at index 3
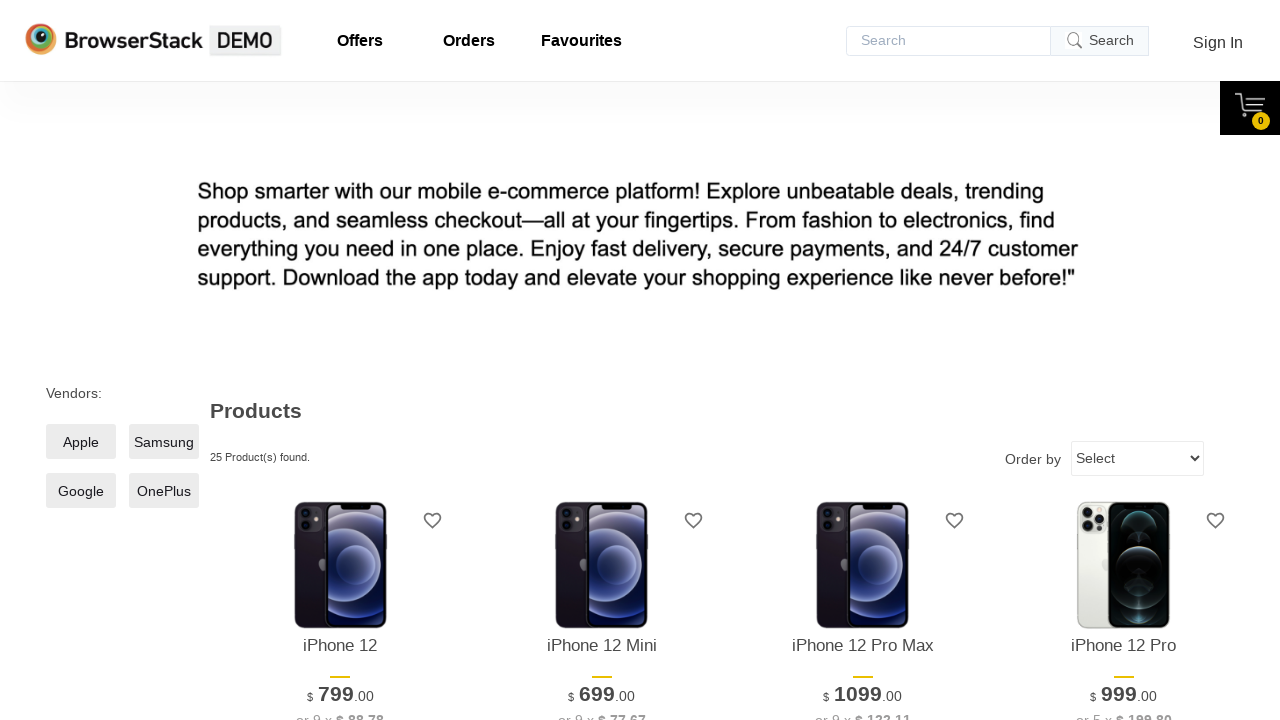

Clicked add to cart button for product at index 3 at (863, 361) on #\33  > .shelf-item__buy-btn
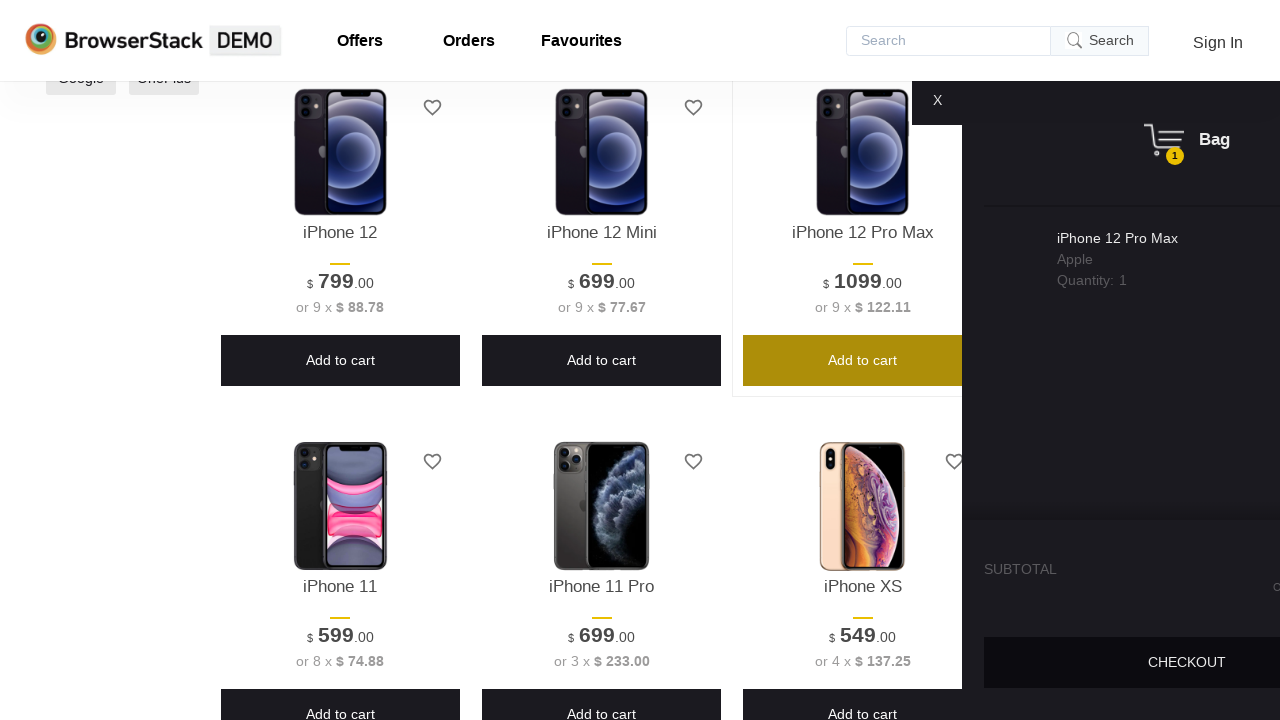

Cart opened successfully
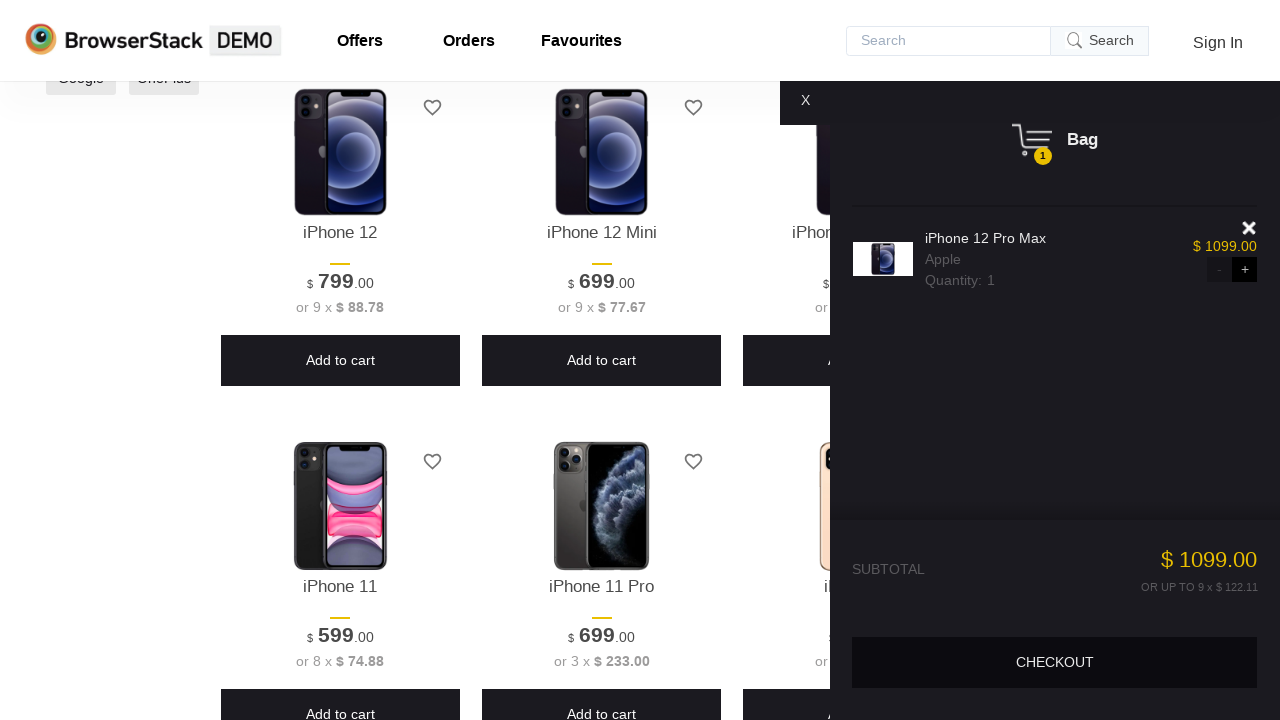

Retrieved product name from cart
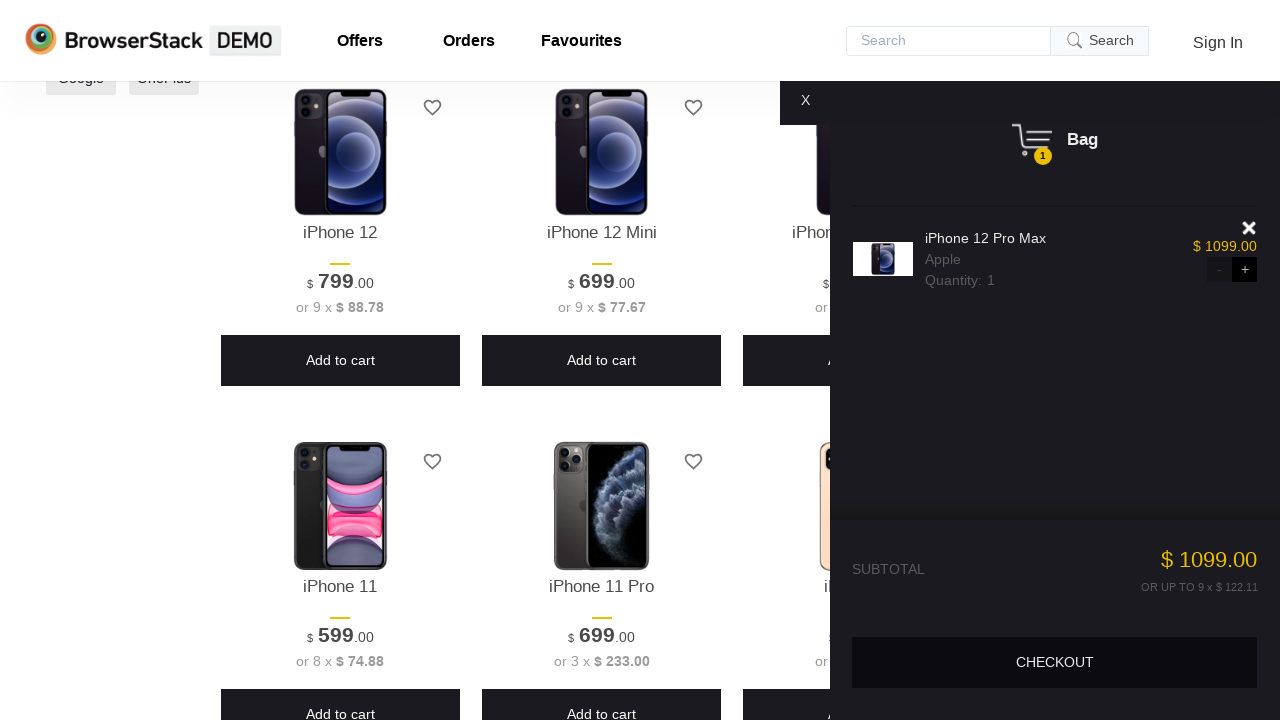

Verified product in cart matches selected product: 'iPhone 12 Pro Max'
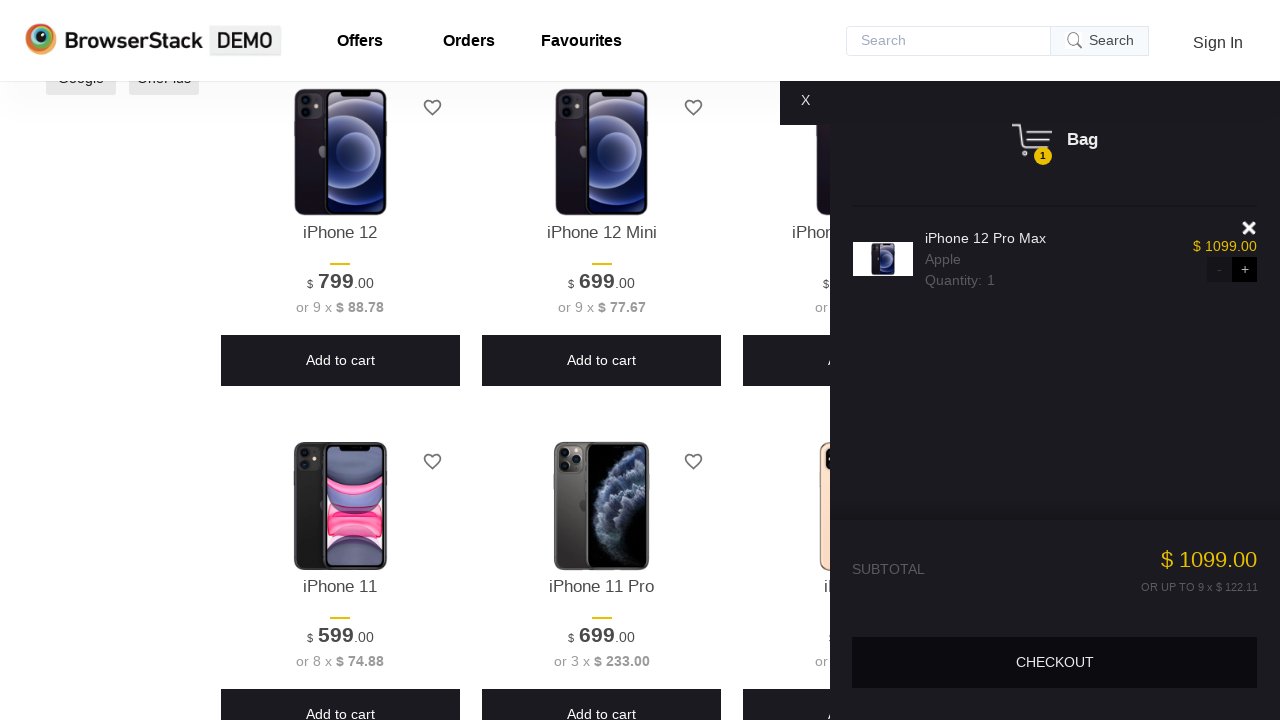

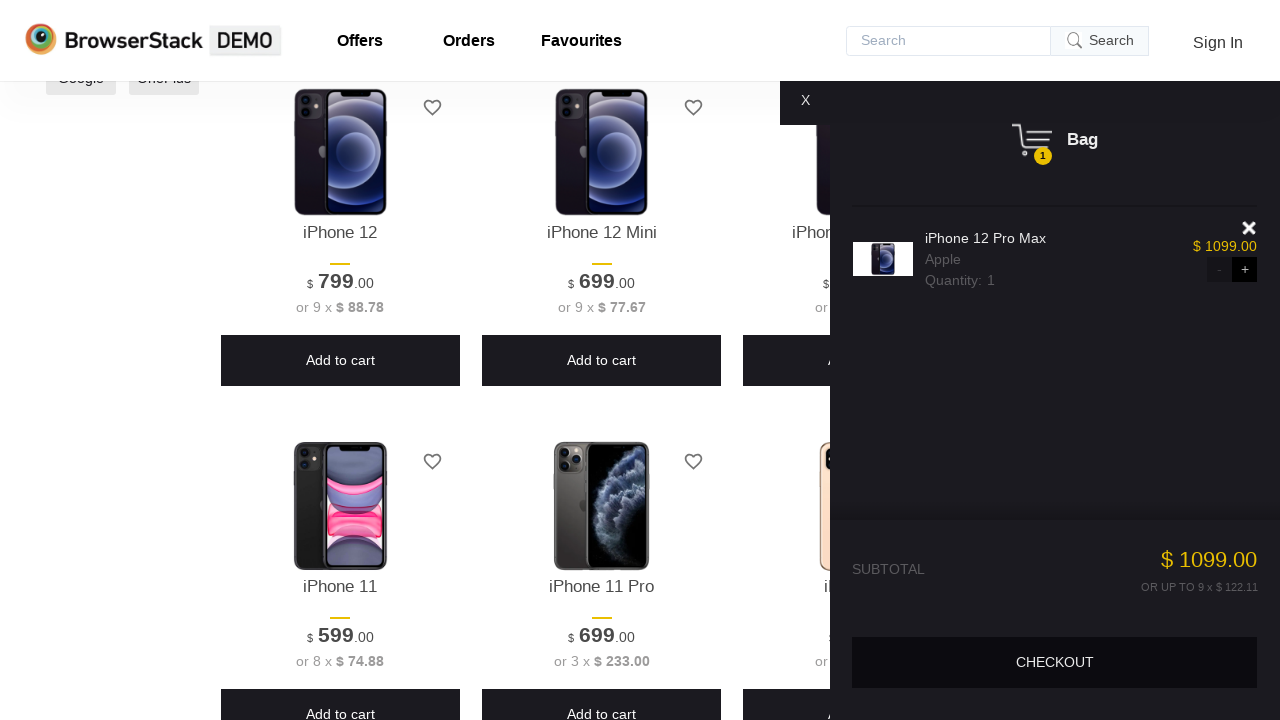